Tests the jQuery UI selectable widget by performing a click-and-hold drag action from Item 1 to Item 7 to select multiple items in a list.

Starting URL: https://jqueryui.com/selectable/

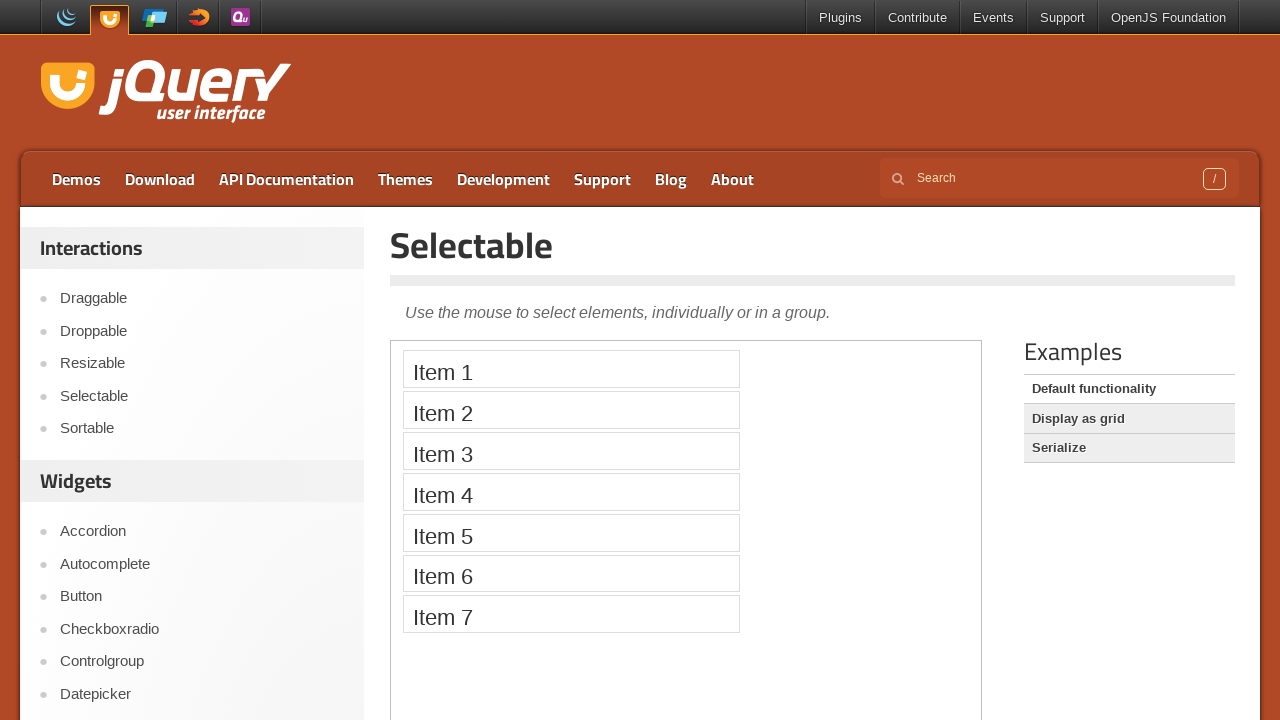

Located the demo iframe
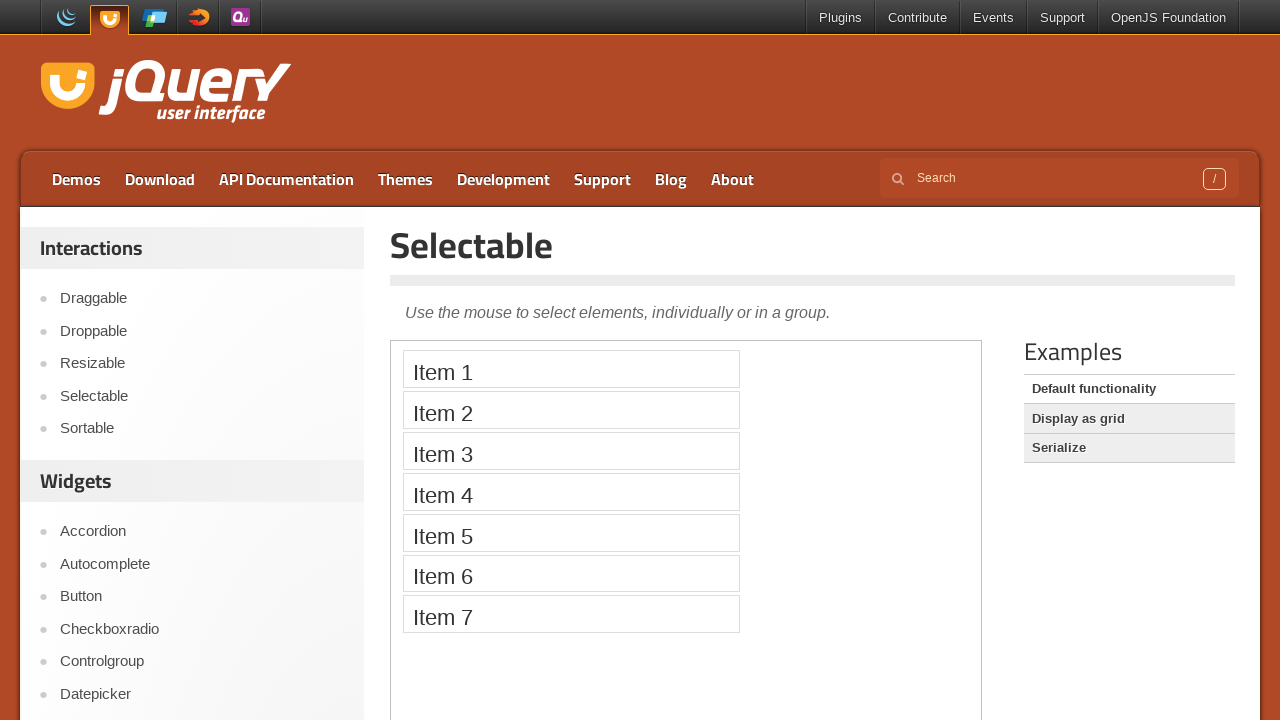

Located Item 1 and Item 7 selectable elements
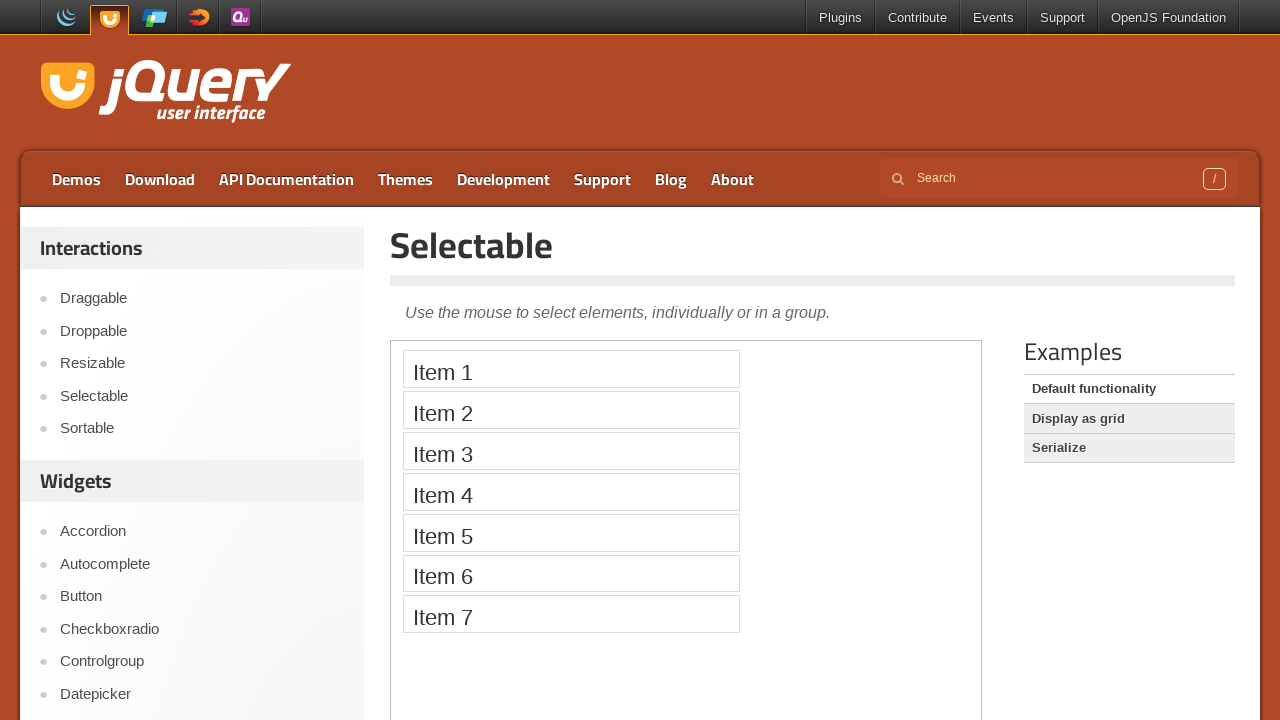

Item 1 became visible
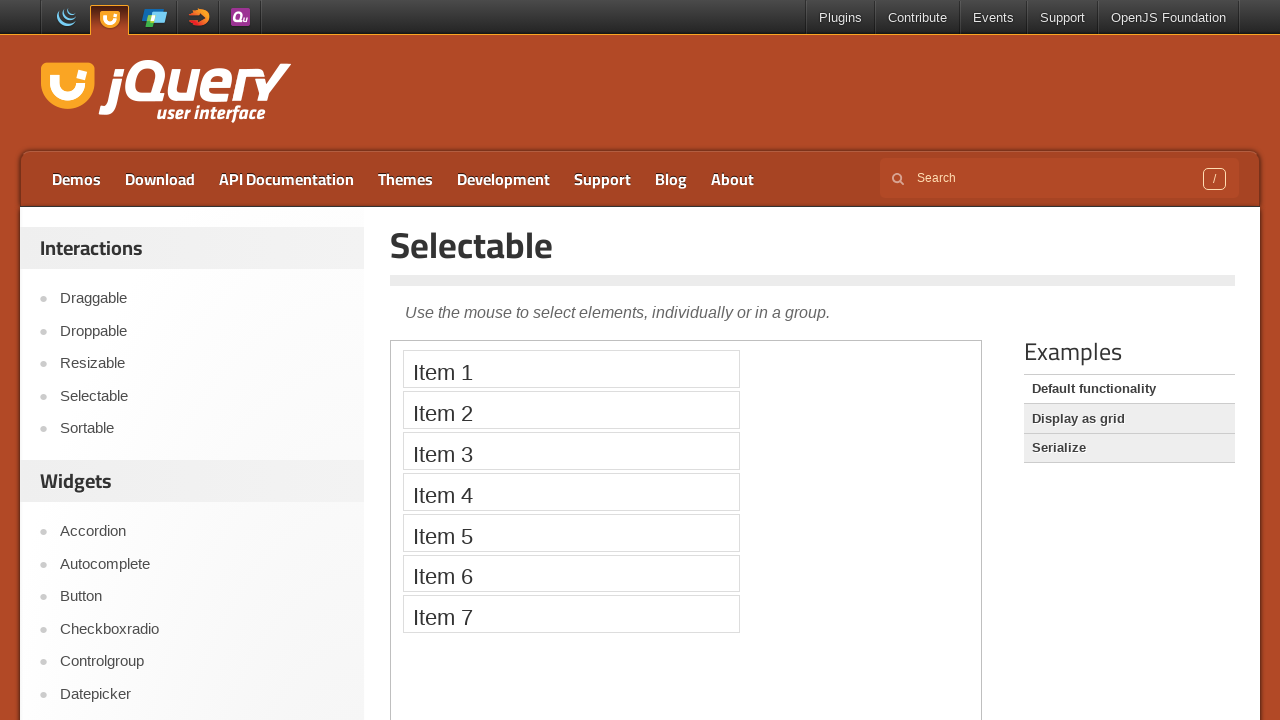

Item 7 became visible
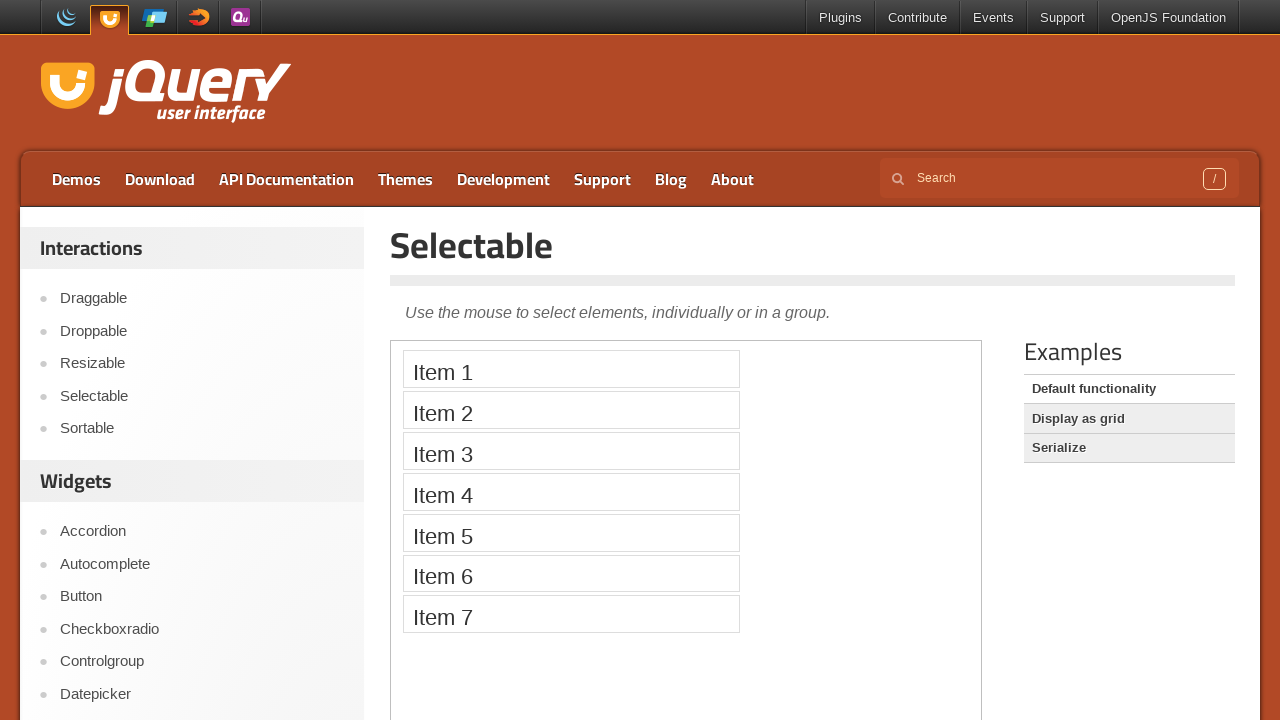

Retrieved bounding boxes for Item 1 and Item 7
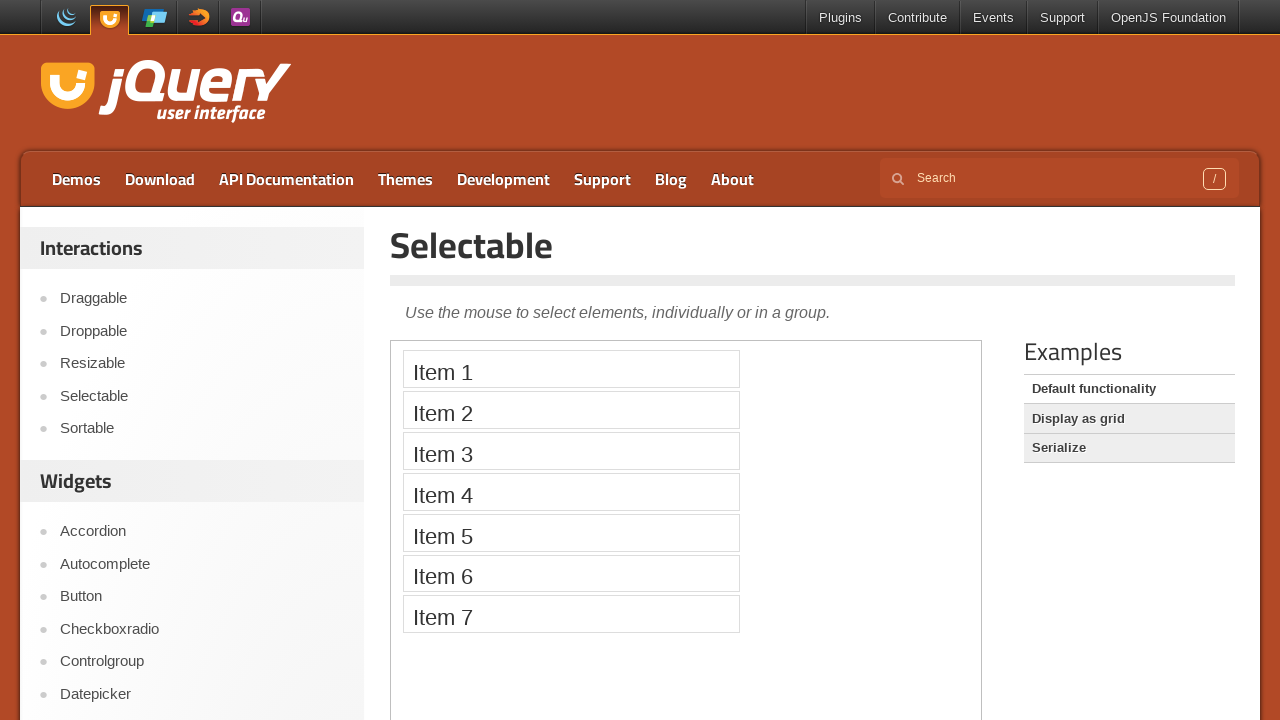

Moved mouse to Item 1 center position at (571, 369)
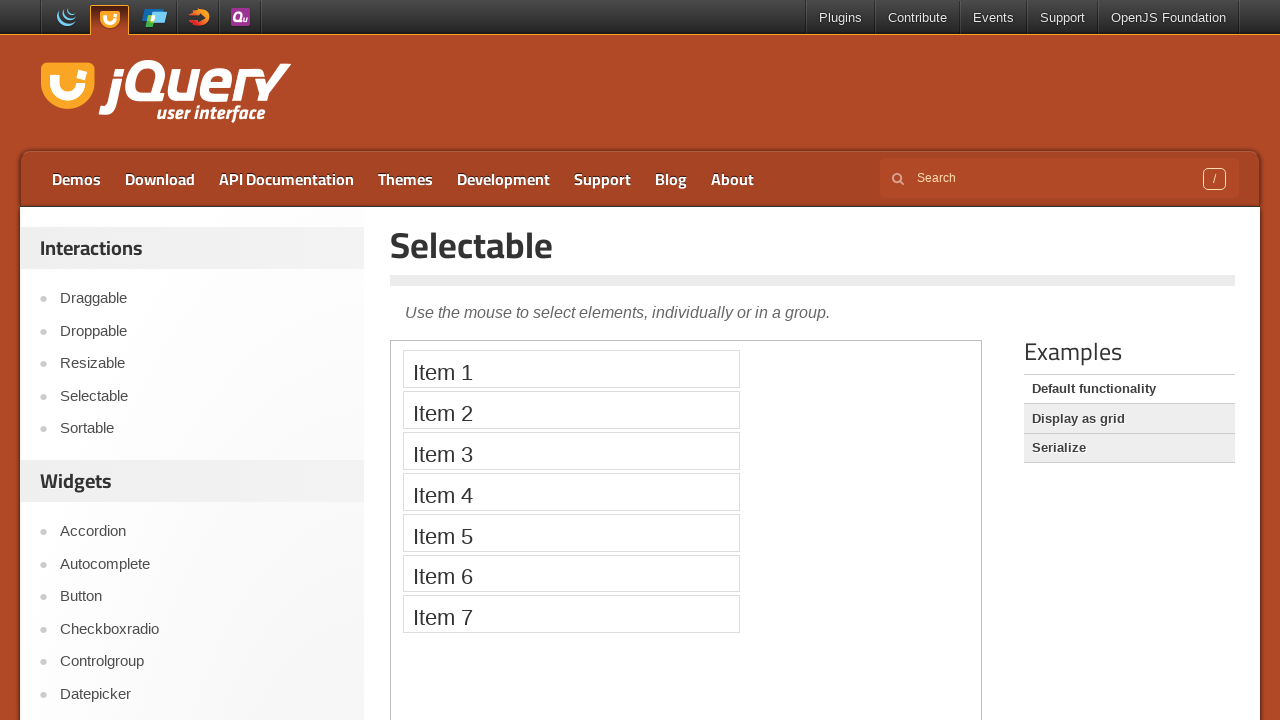

Pressed mouse button down on Item 1 at (571, 369)
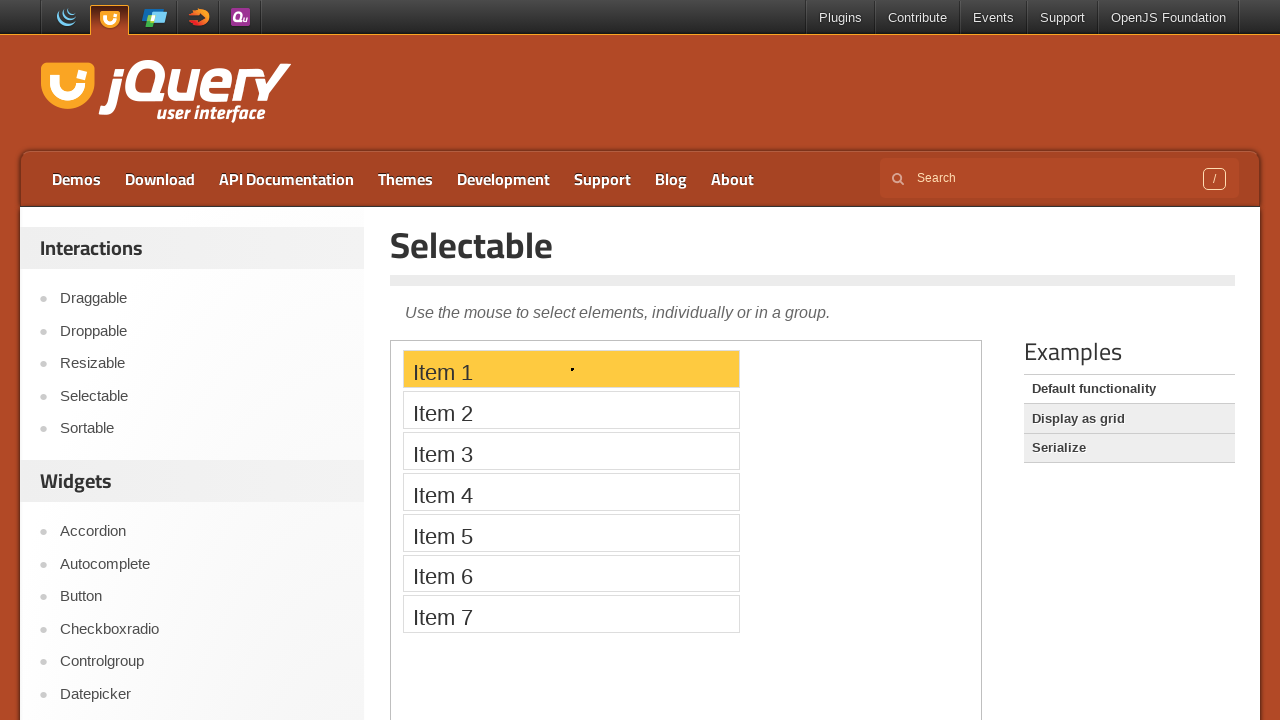

Dragged mouse to Item 7 center position at (571, 614)
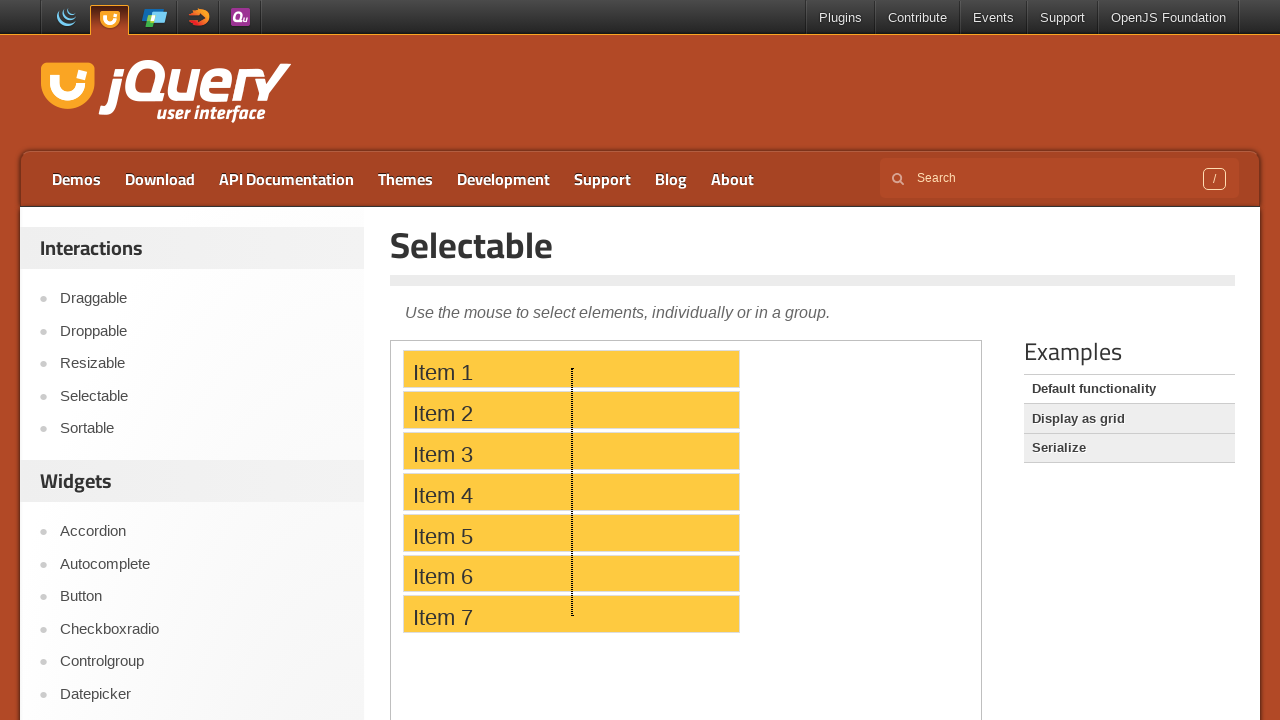

Released mouse button to complete click-and-hold drag selection from Item 1 to Item 7 at (571, 614)
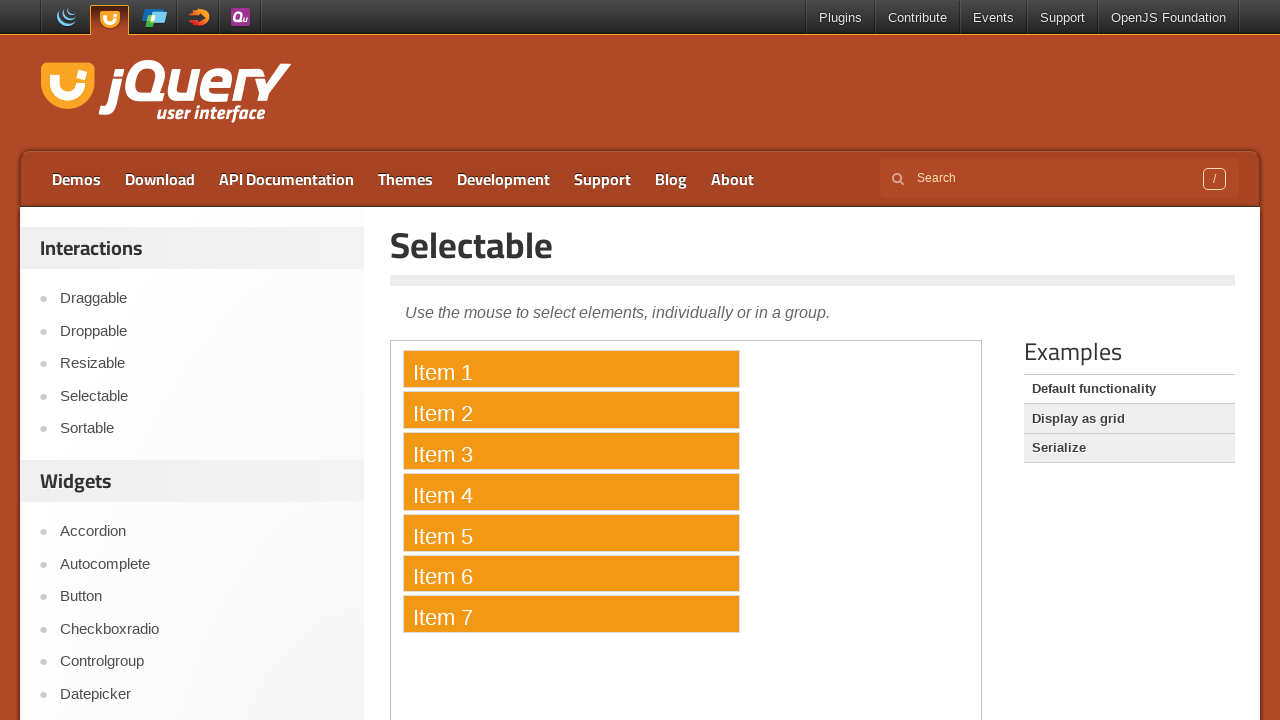

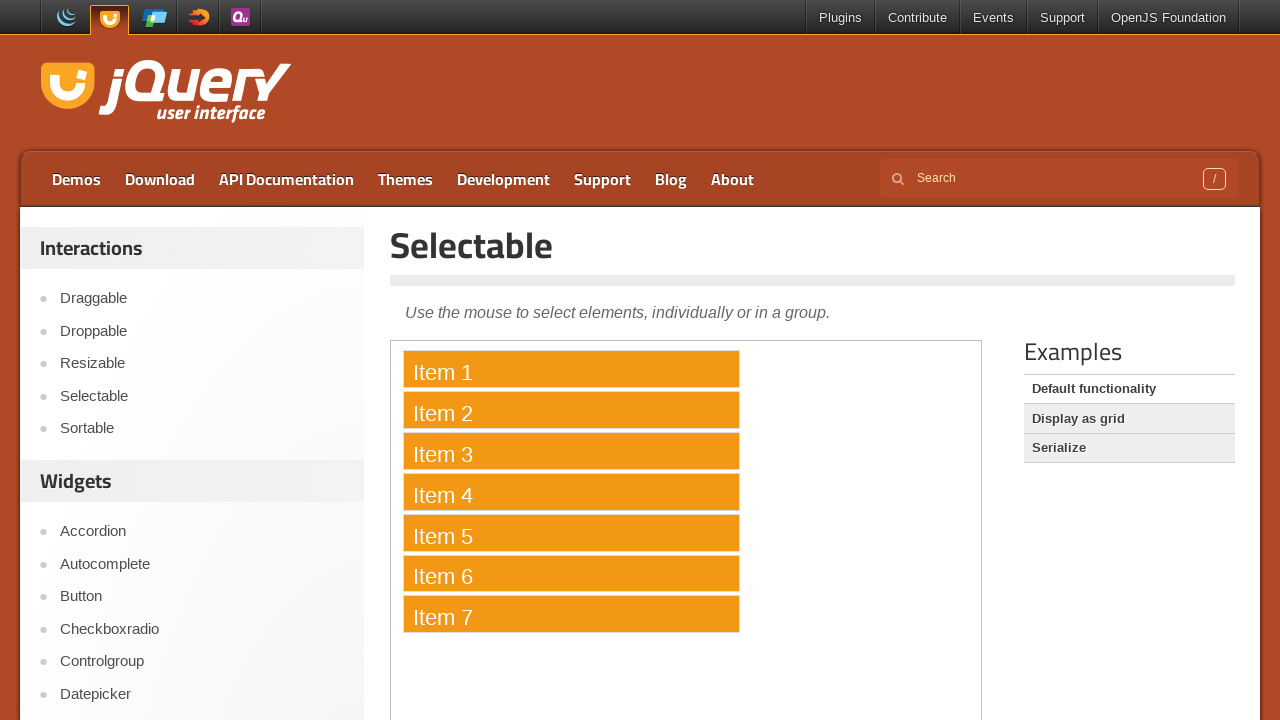